Tests iframe handling by navigating between single and nested frame tabs, switching into nested iframes, and entering text into an input field within the inner iframe.

Starting URL: http://demo.automationtesting.in/Frames.html

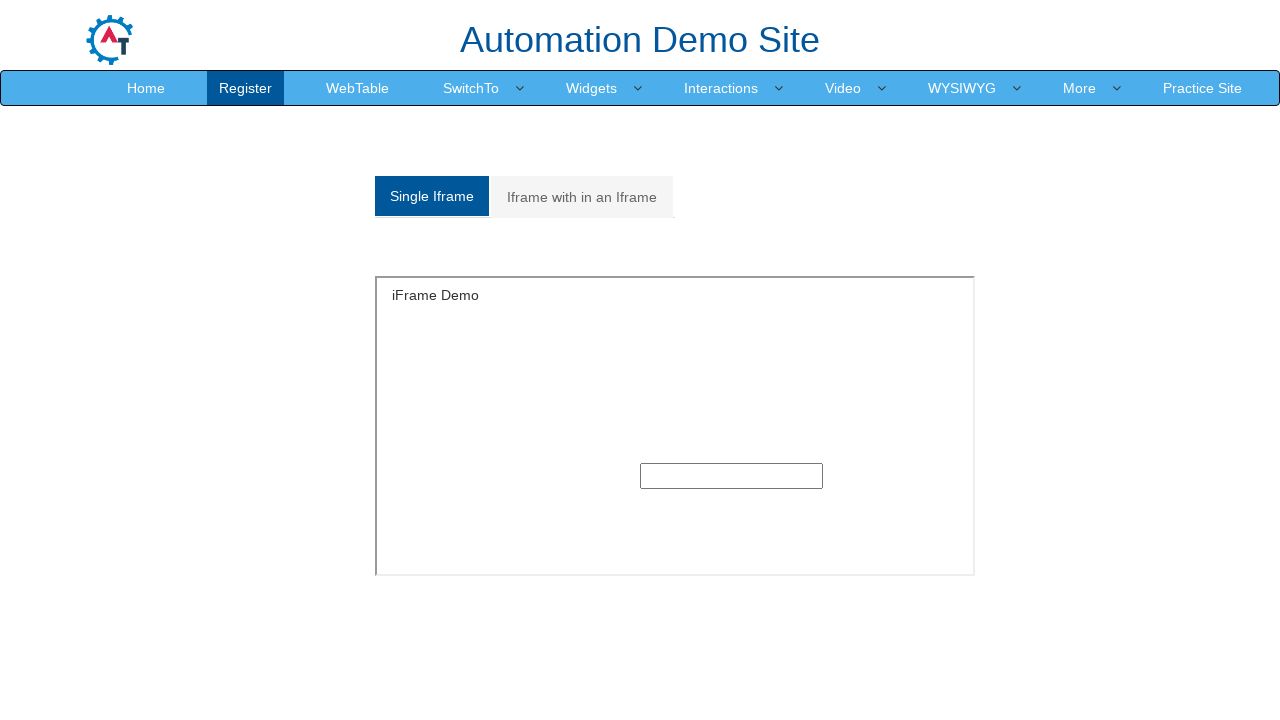

Set viewport size to 1920x1080
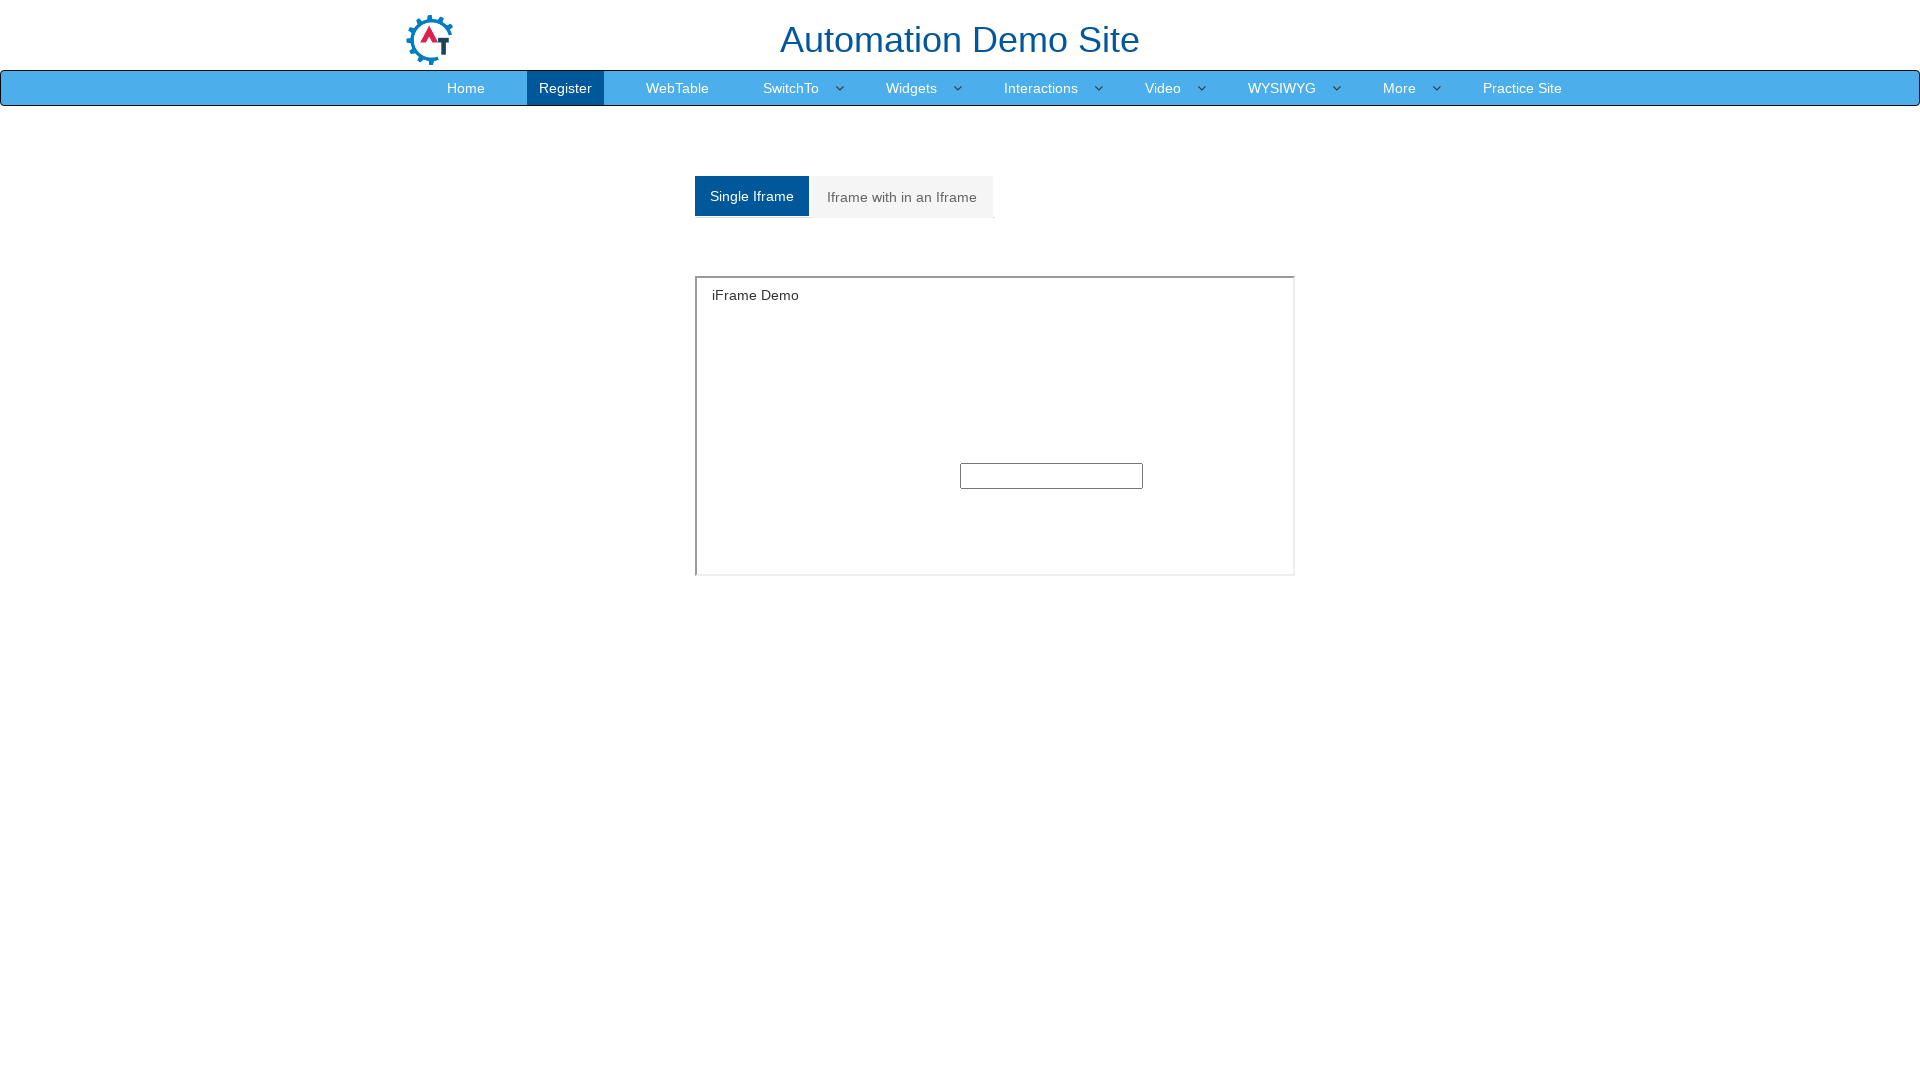

Clicked on the first tab (Single Iframe) at (752, 196) on (//a[@class='analystic'])[1]
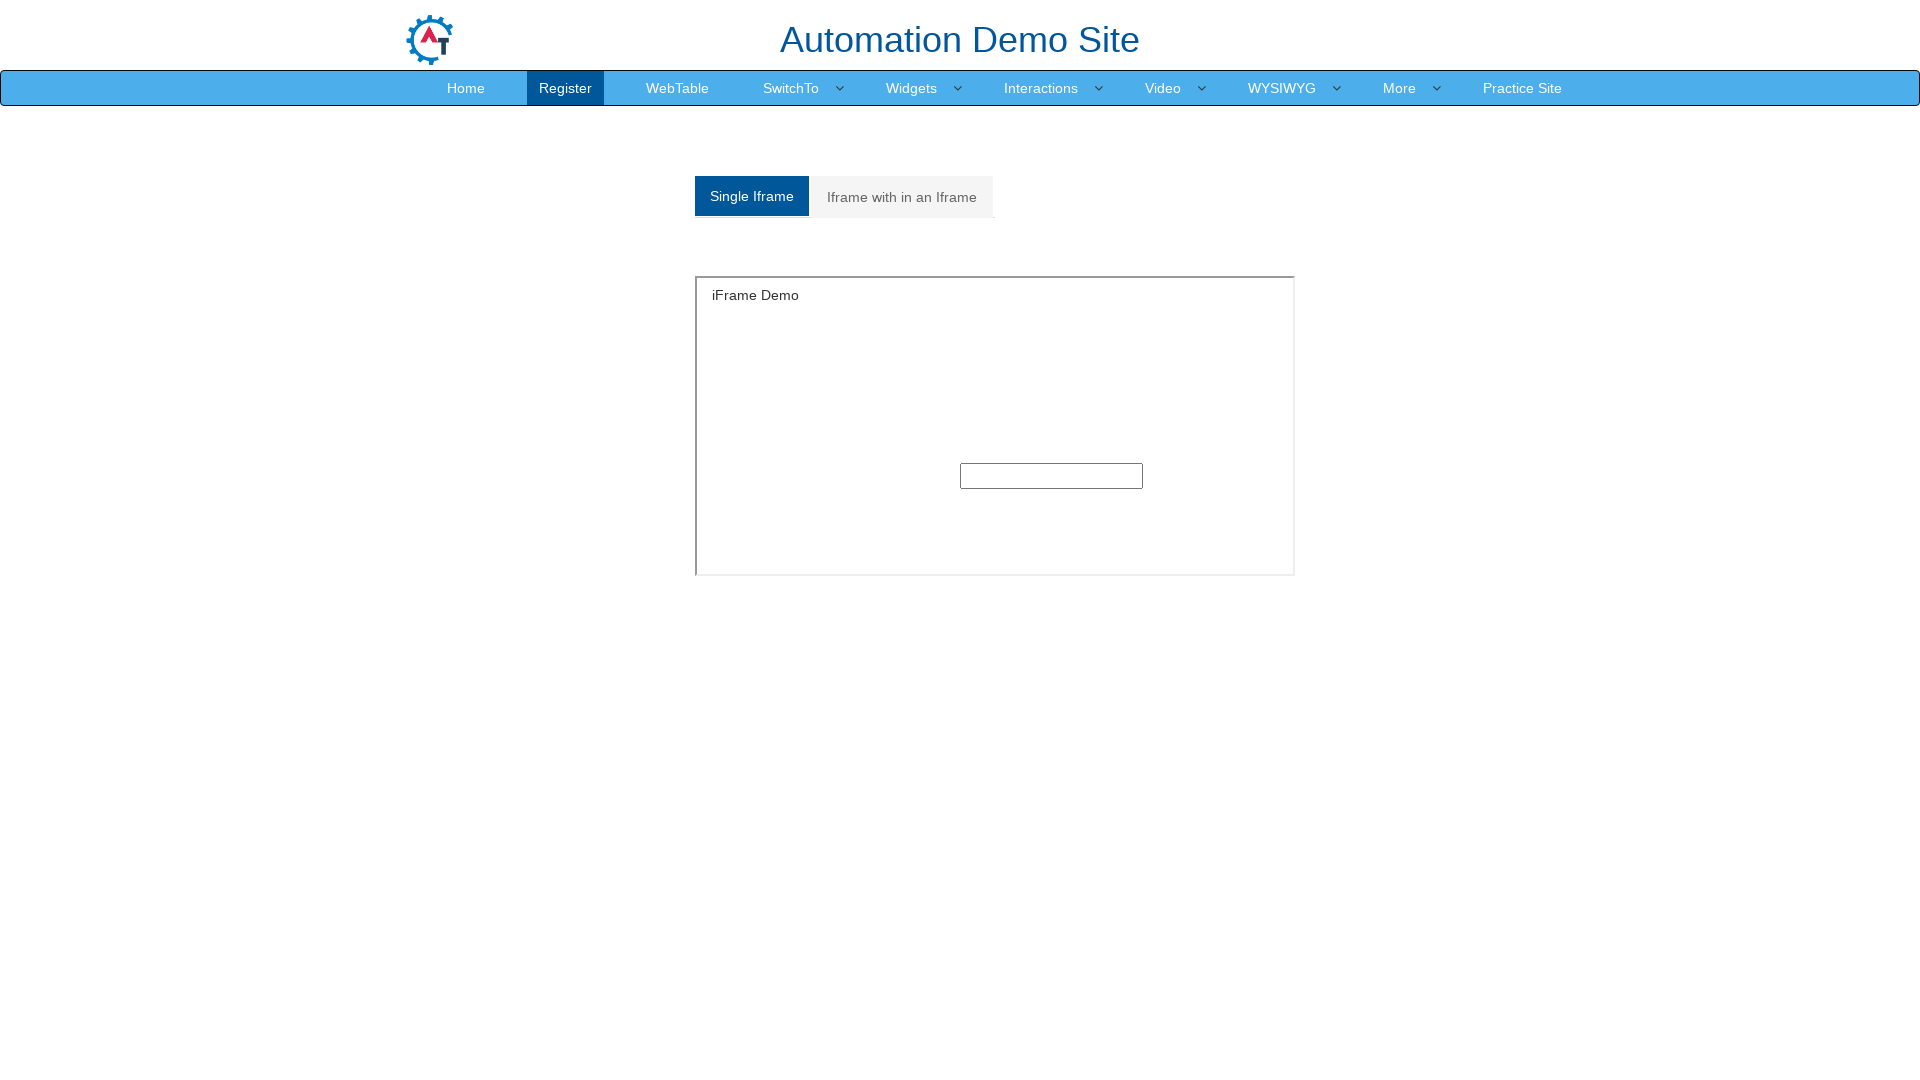

Waited for content to load (1000ms)
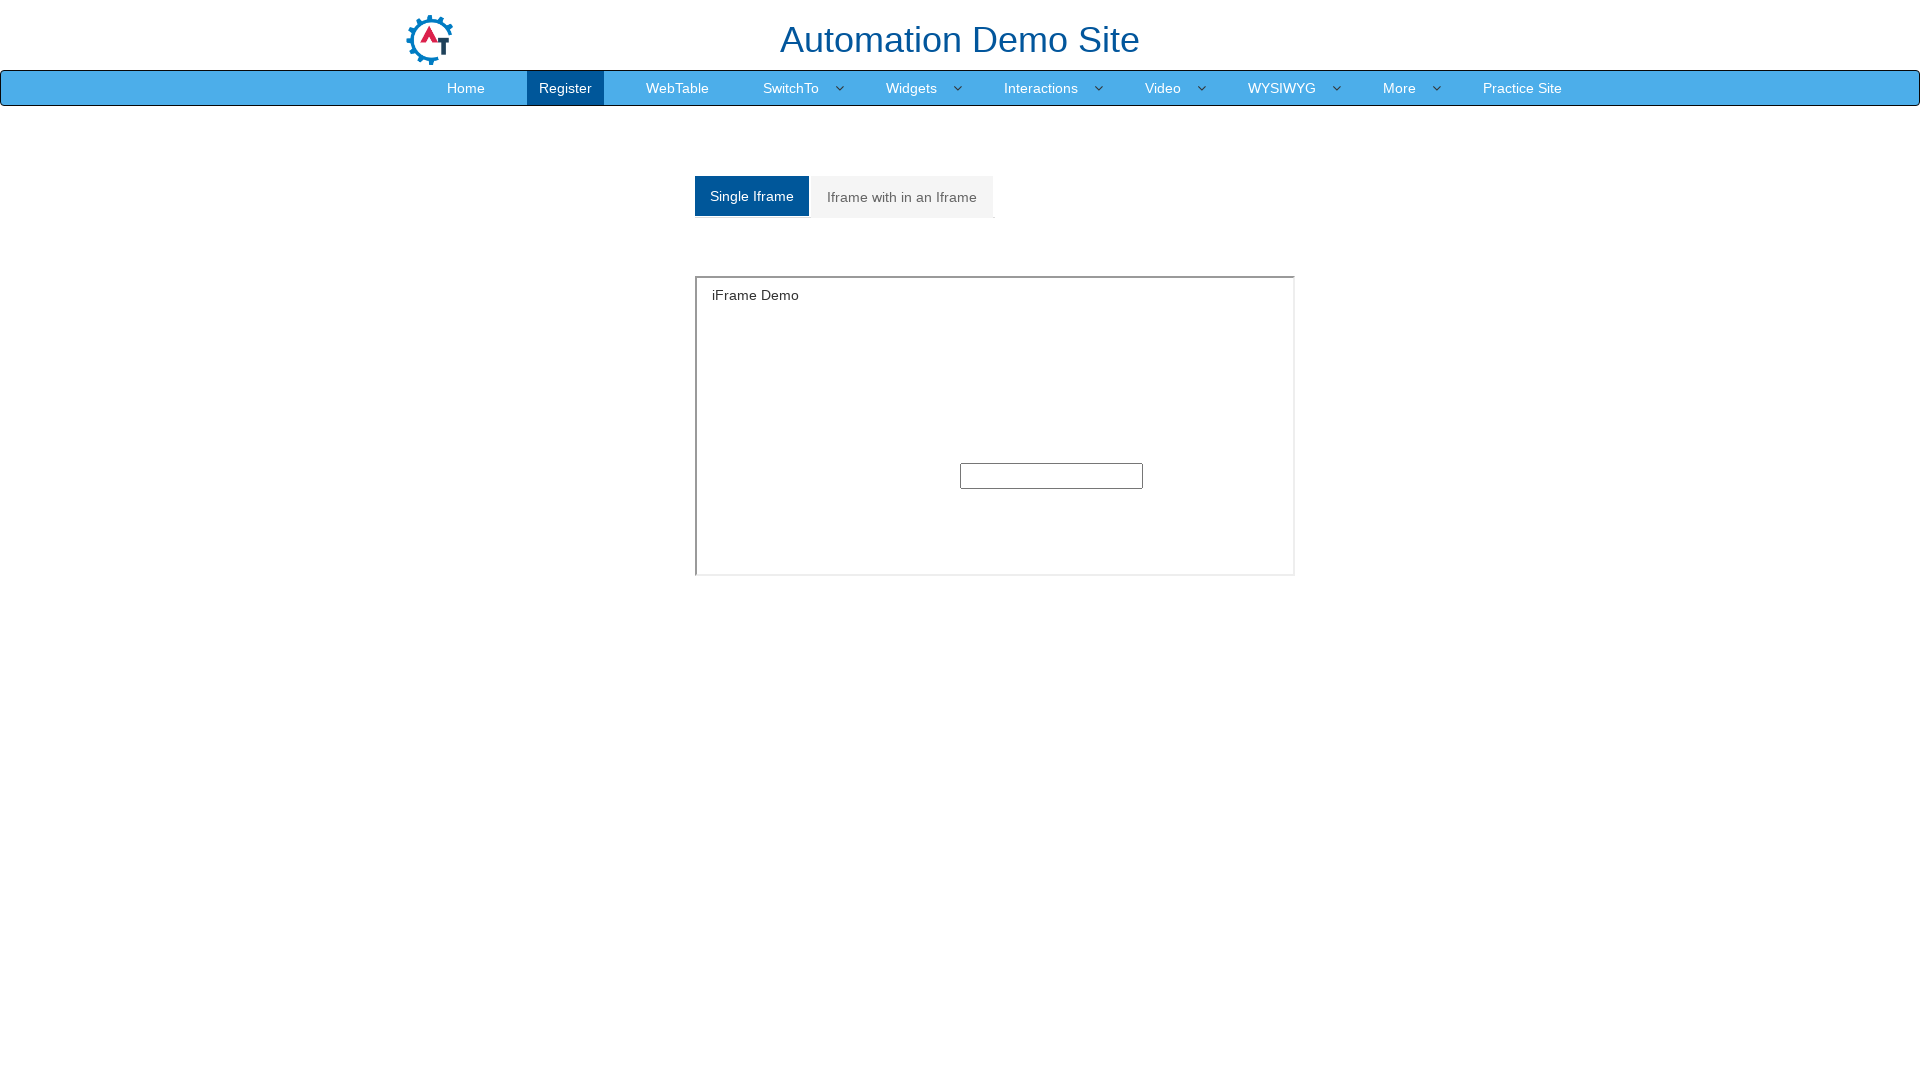

Clicked on the second tab (Iframe with nested frames) at (902, 197) on (//a[@class='analystic'])[2]
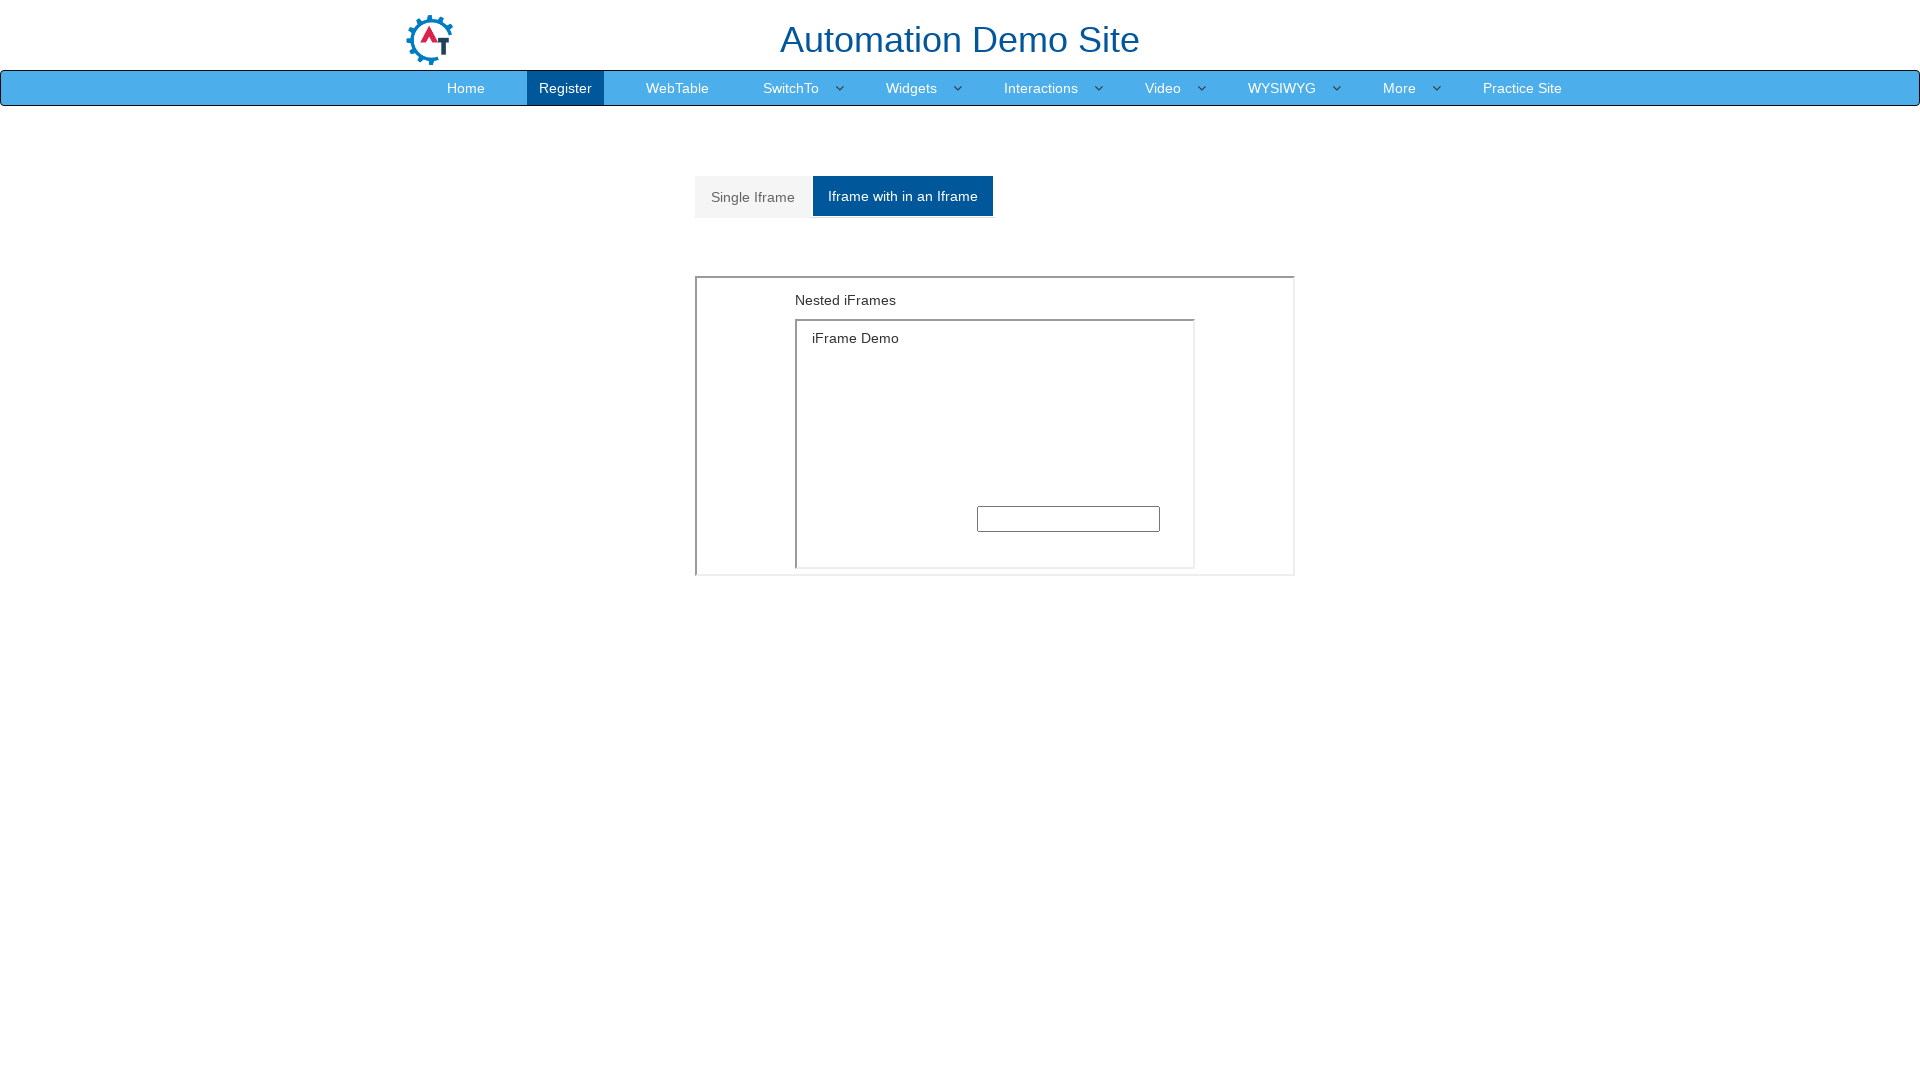

Waited for outer iframe to be present
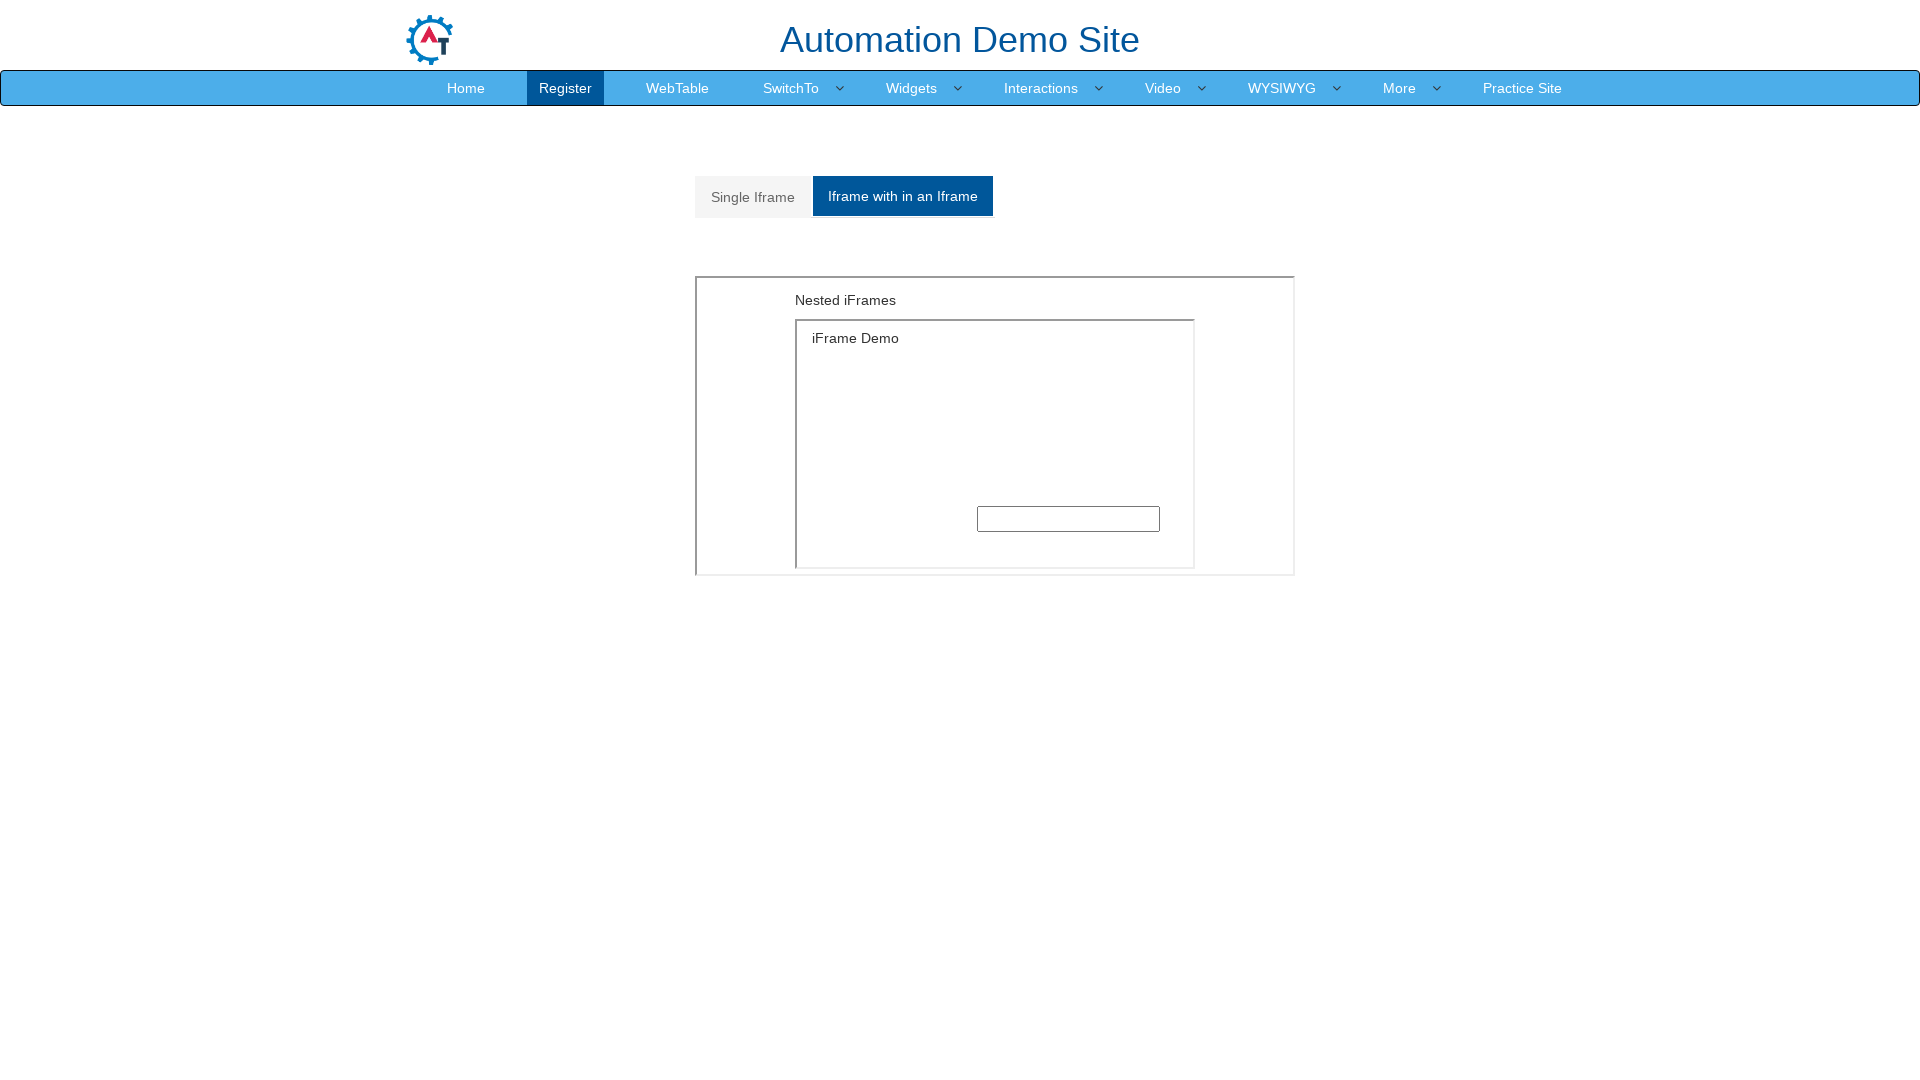

Located outer iframe
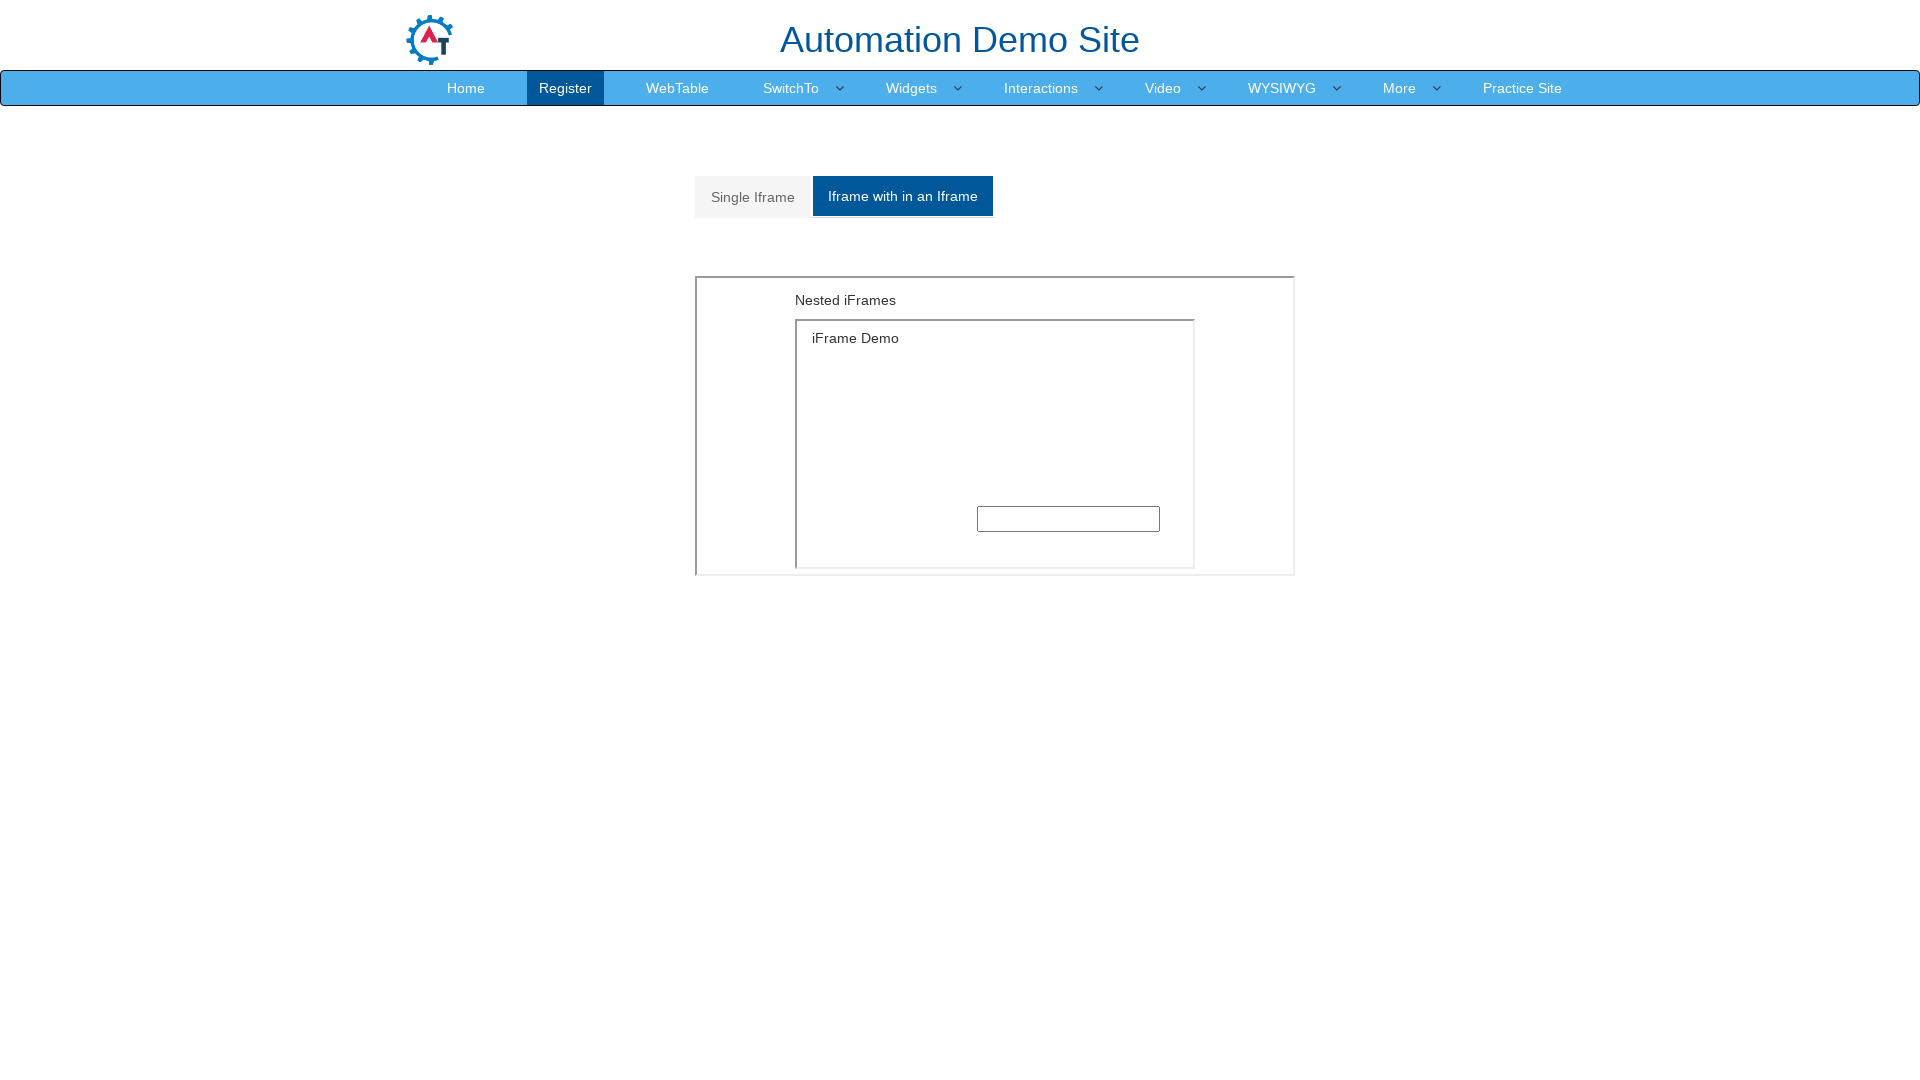

Located inner iframe within outer iframe
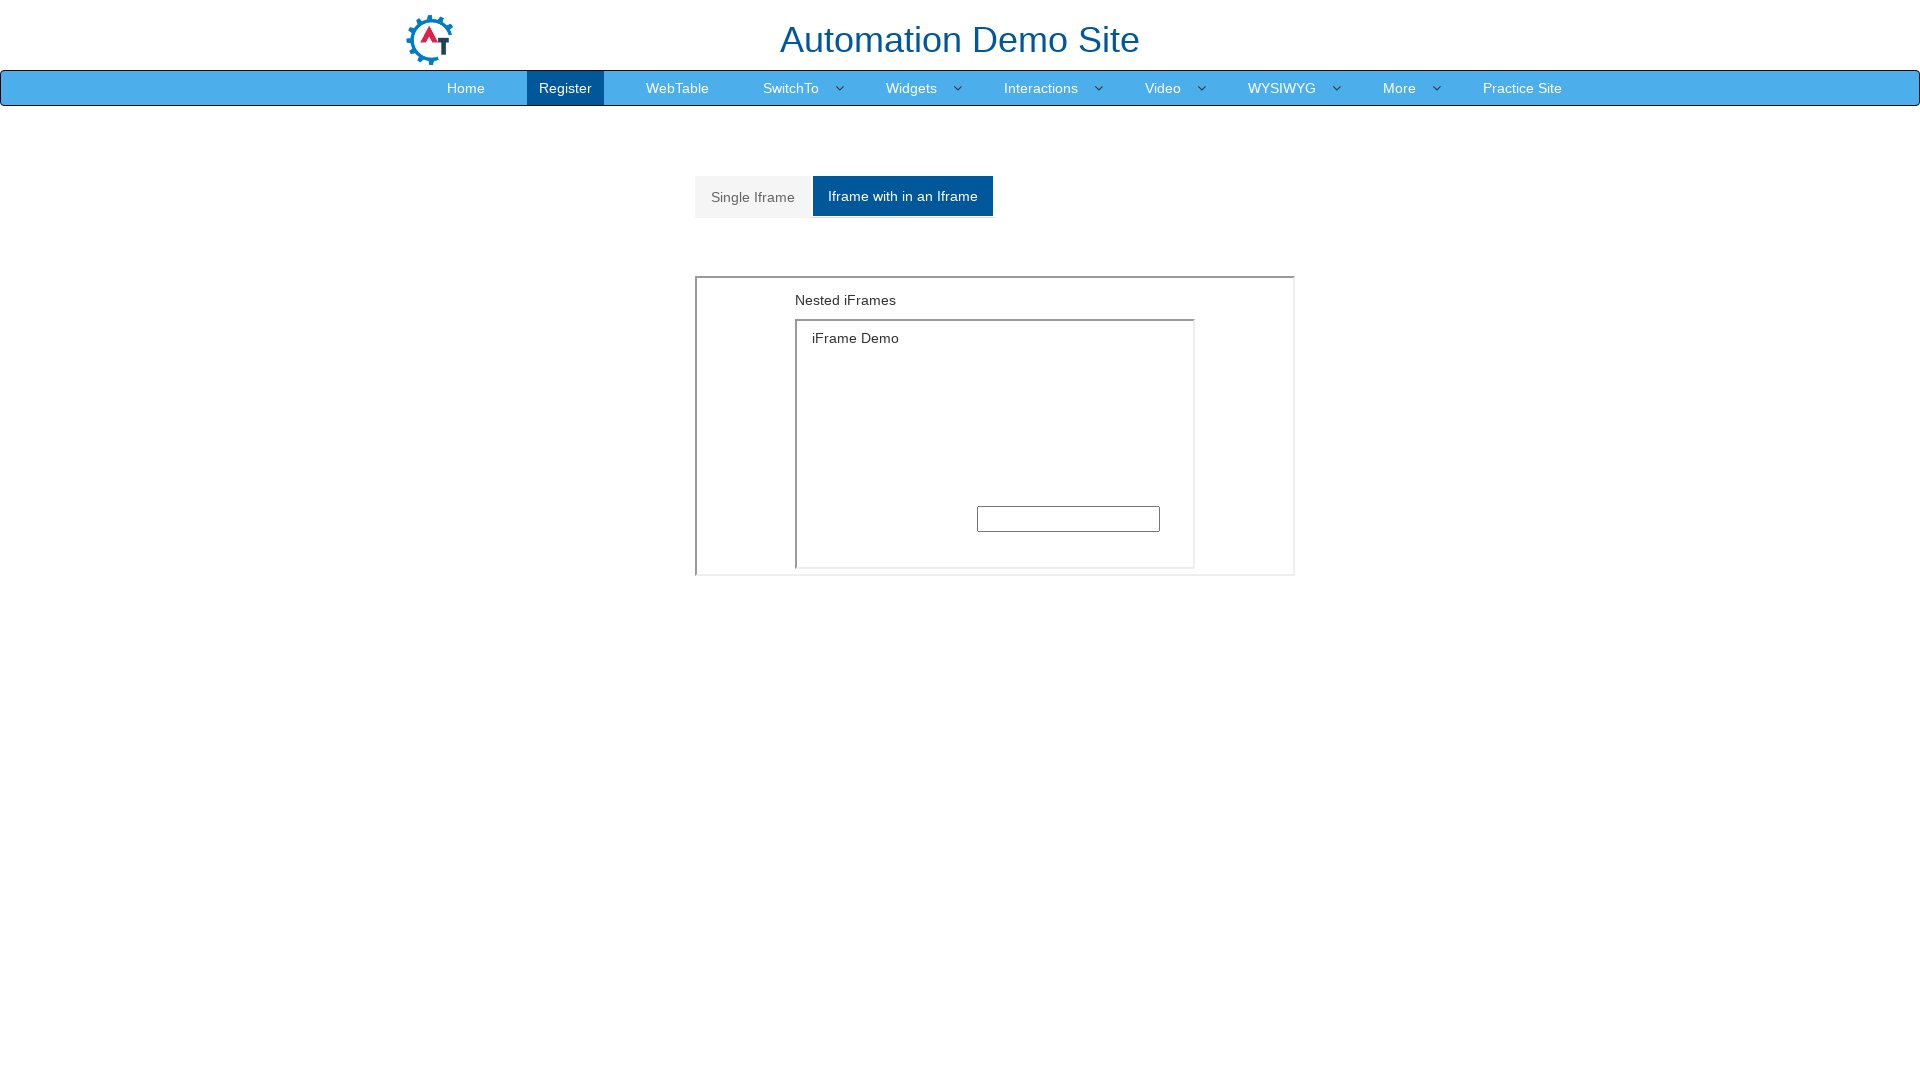

Entered text 'elango2 ' into input field in nested iframe on iframe[style='float: left;height: 300px;width:600px'] >> internal:control=enter-
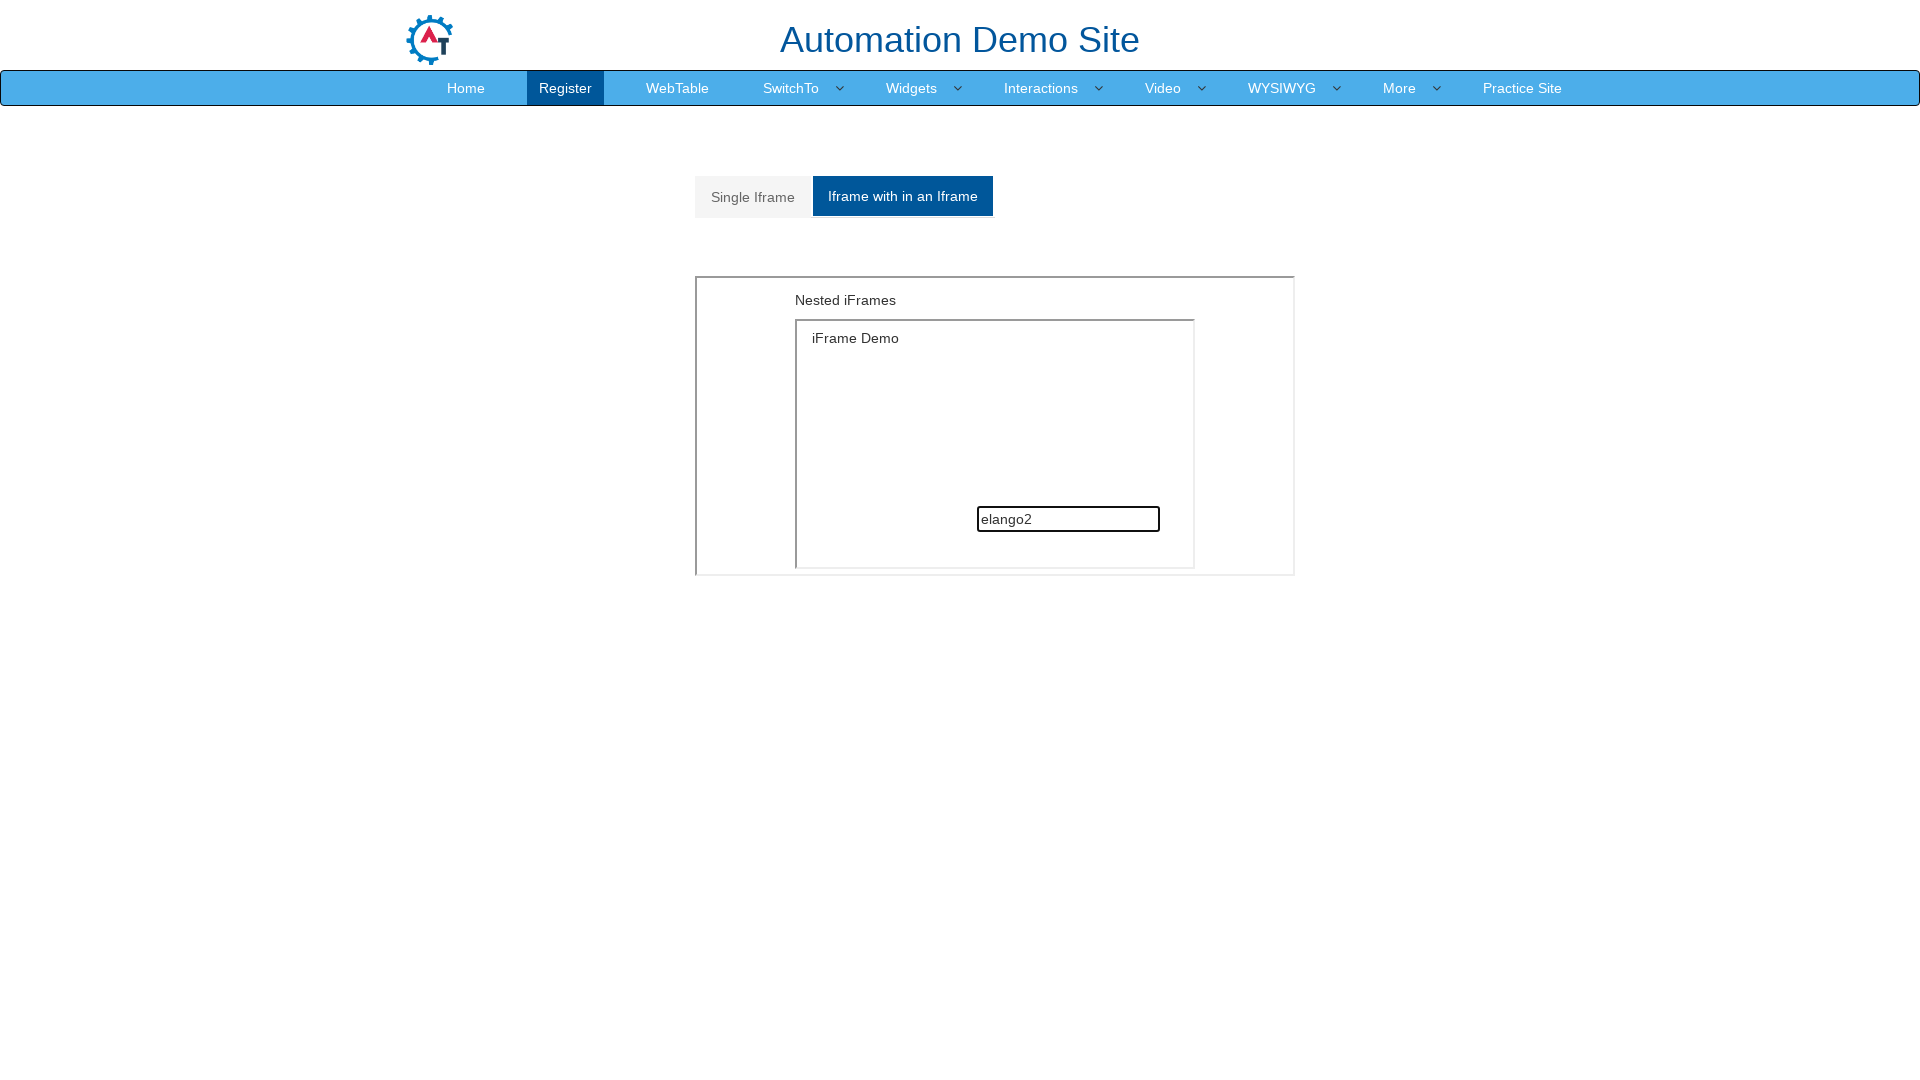

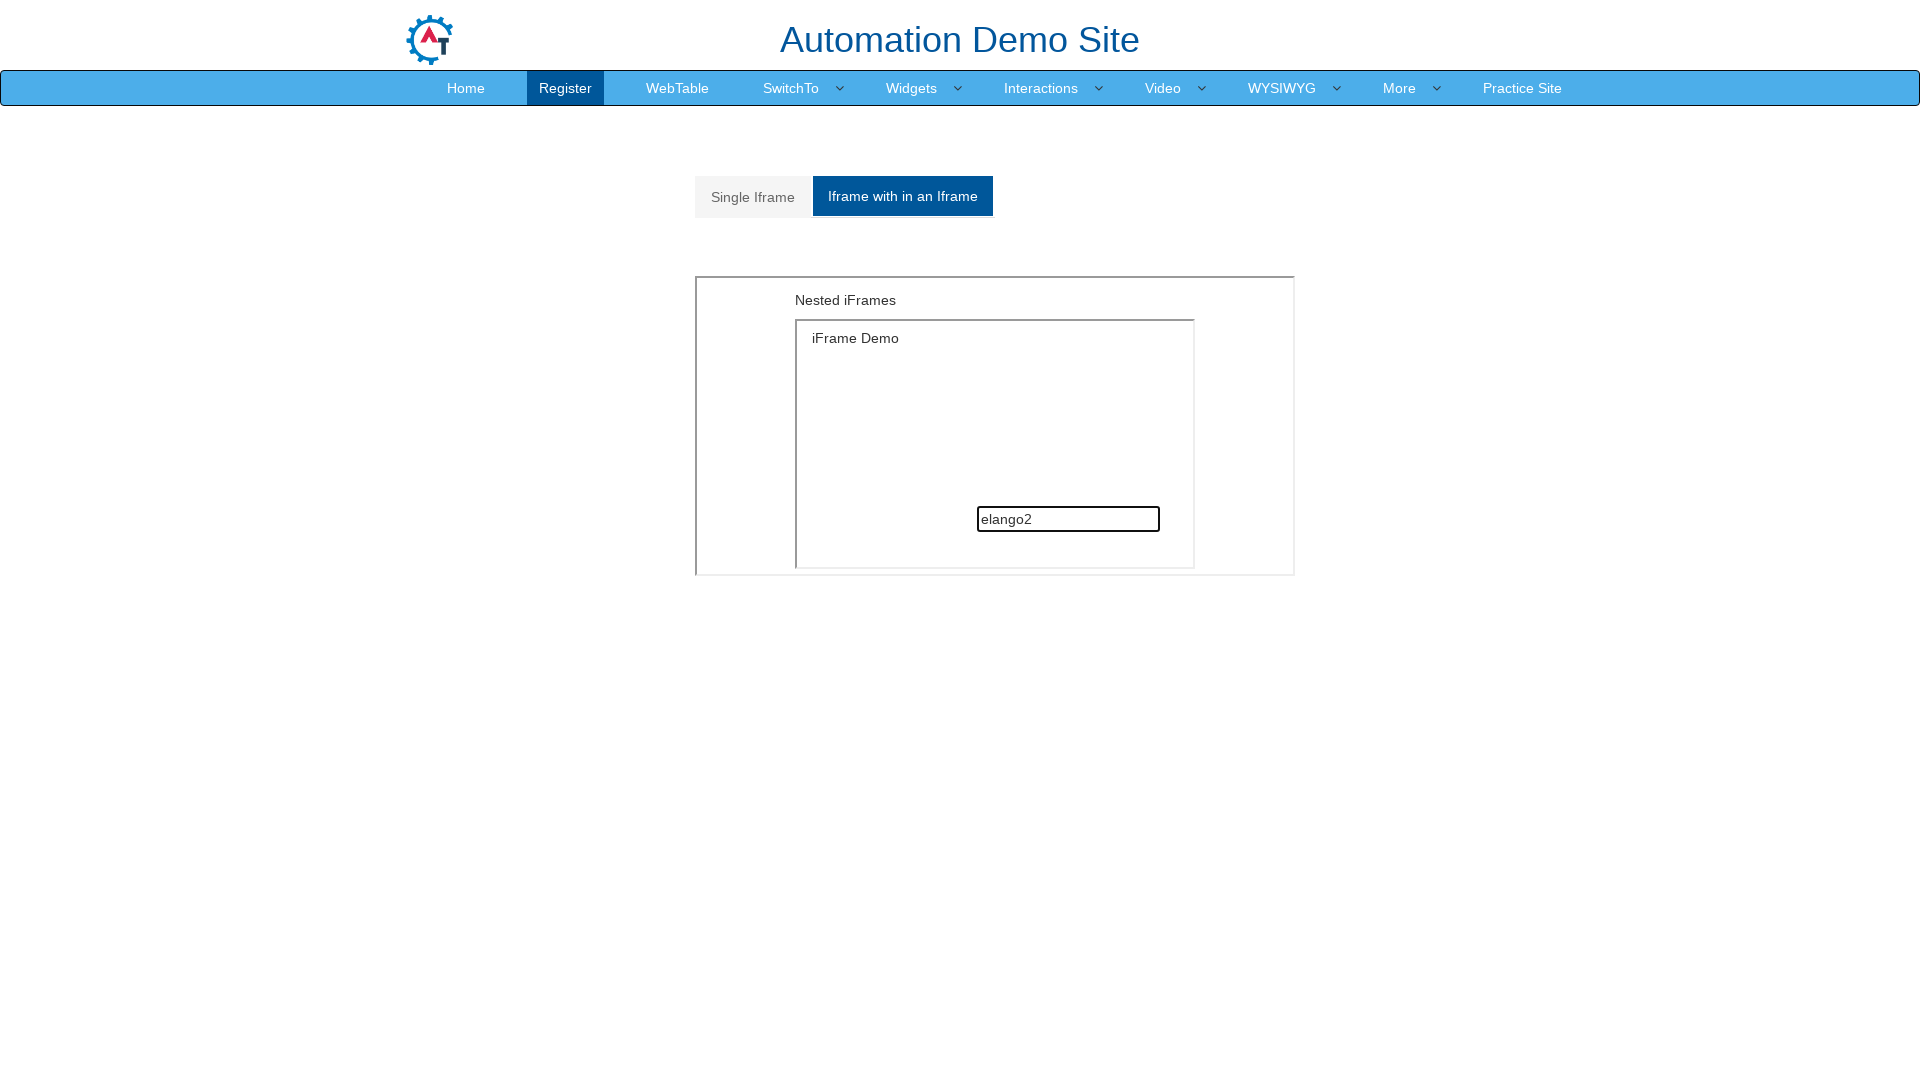